Clicks the submit button and verifies the success message appears

Starting URL: https://formy-project.herokuapp.com/form

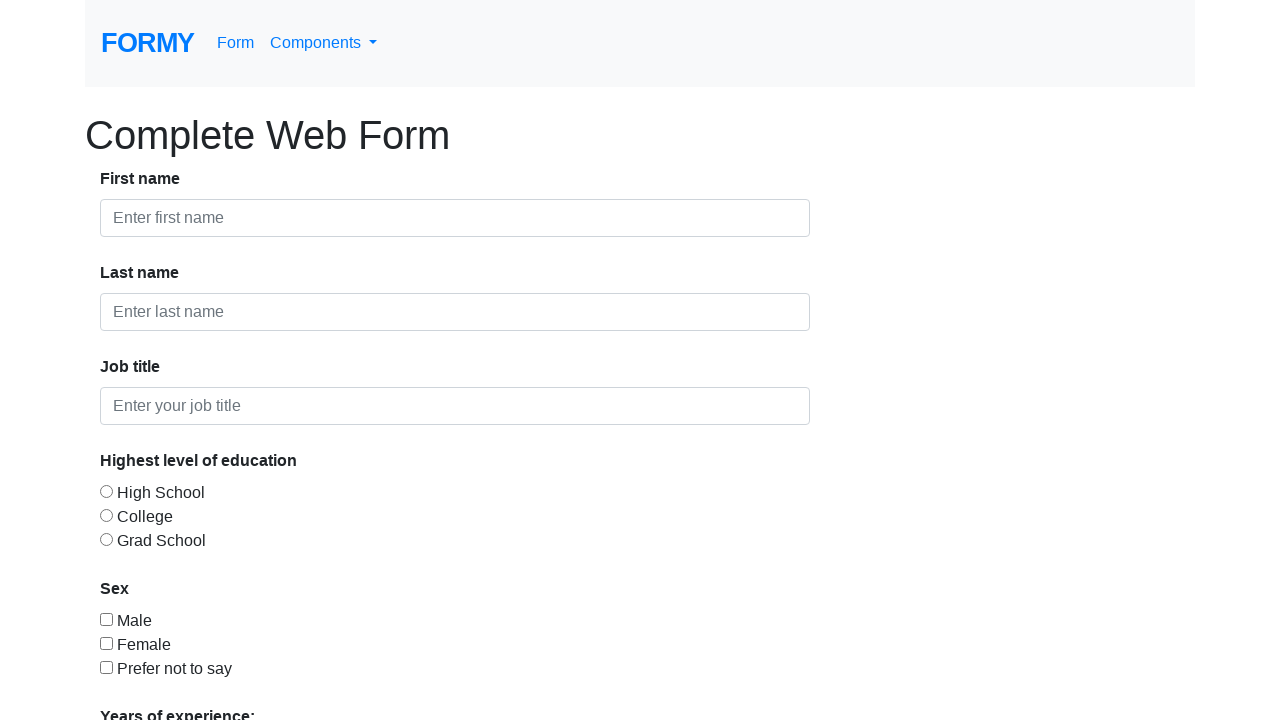

Clicked the submit button at (148, 680) on xpath=//a[@role="button"]
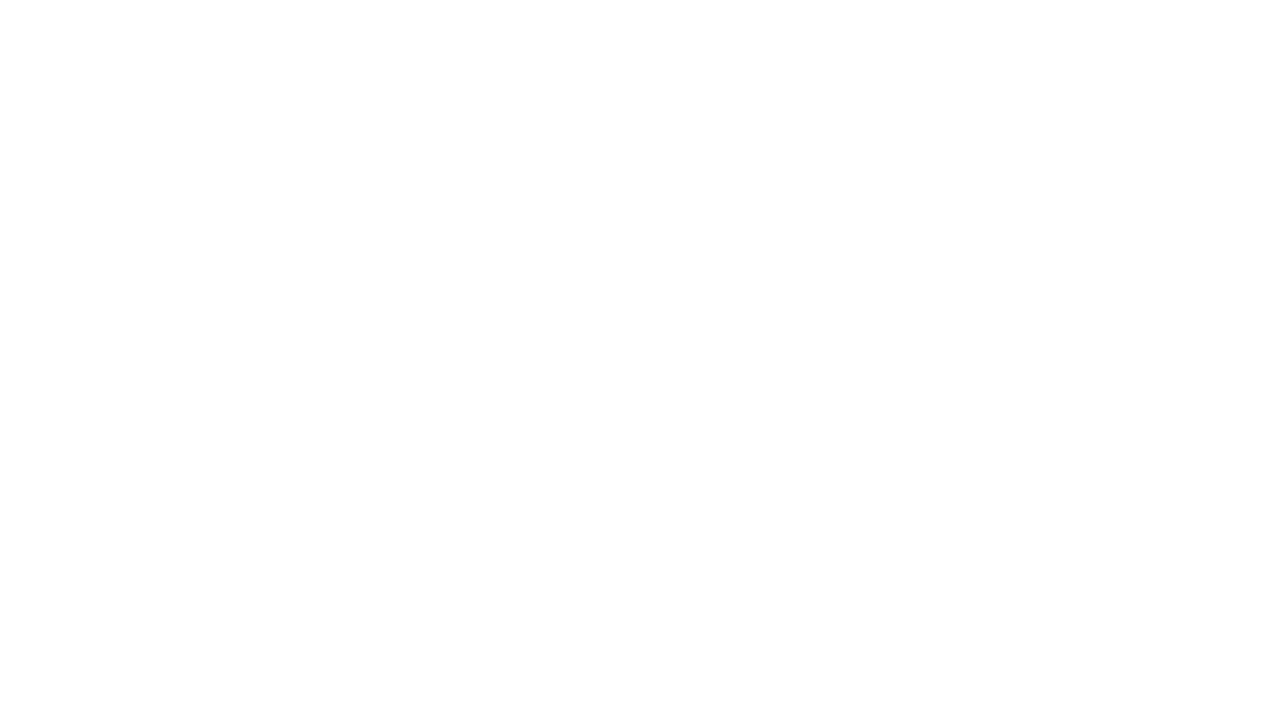

Success message appeared and became visible
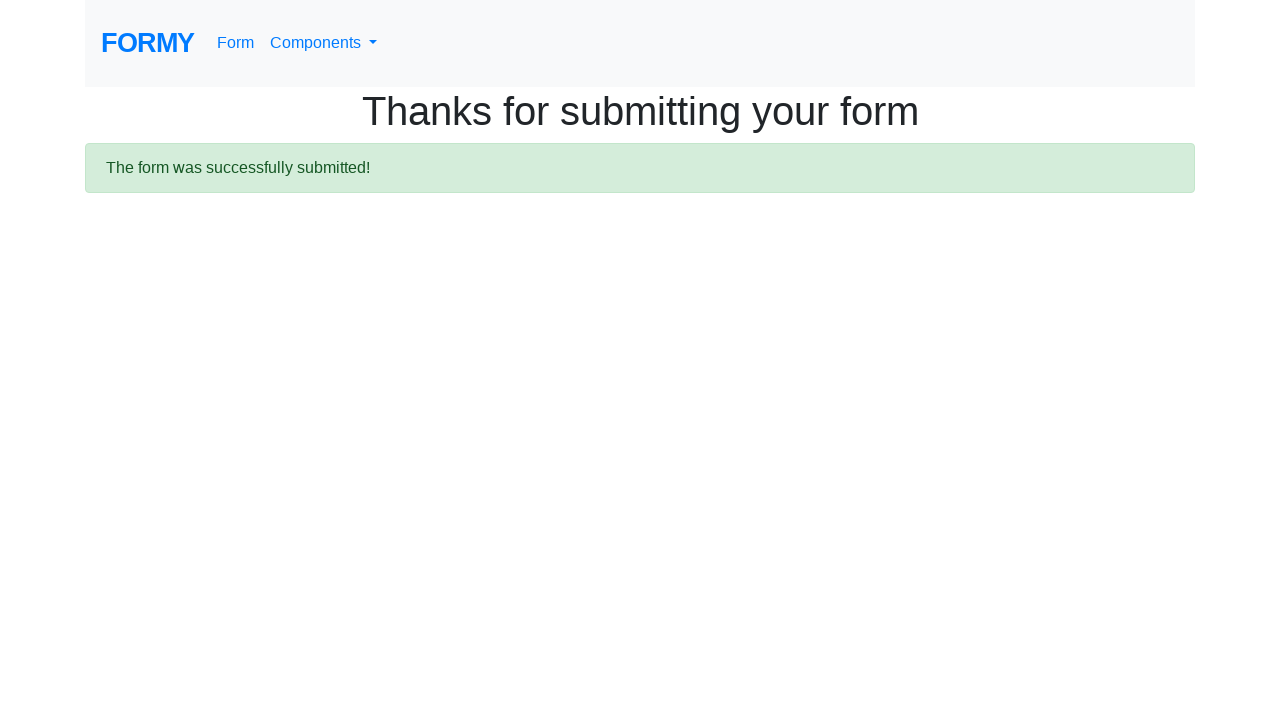

Retrieved success message text content
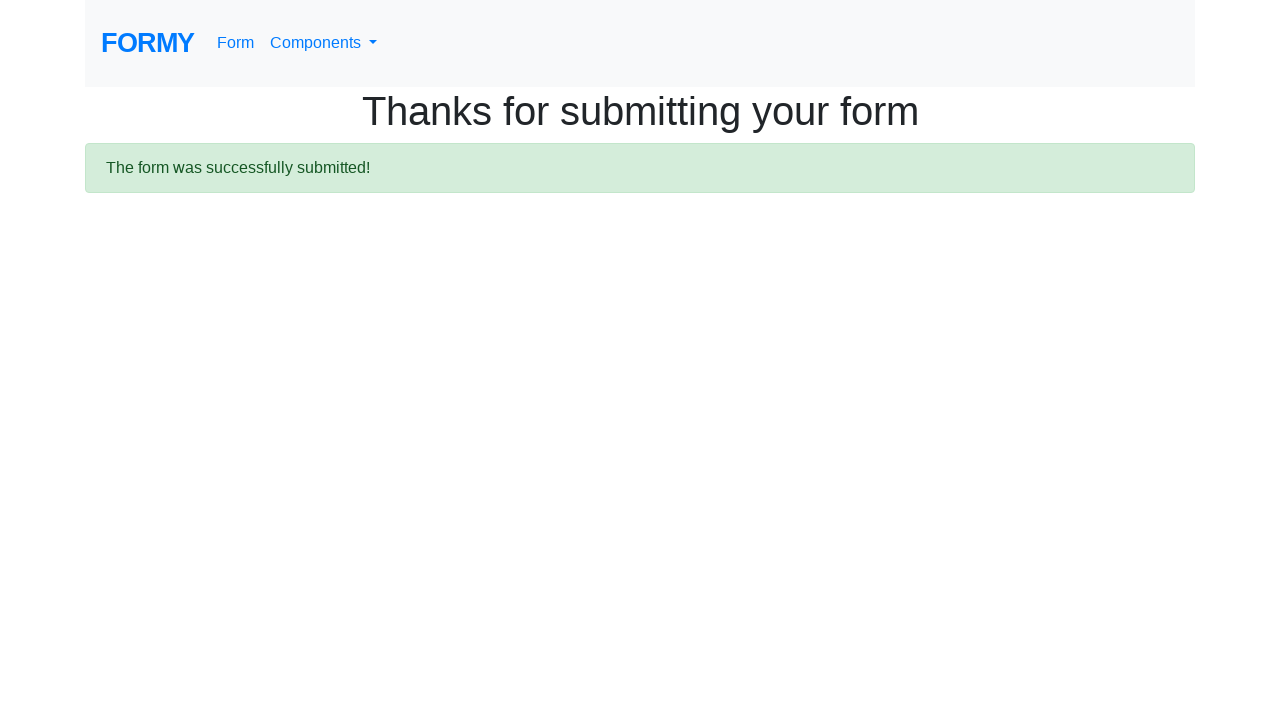

Verified success message contains expected text 'The form was successfully submitted!'
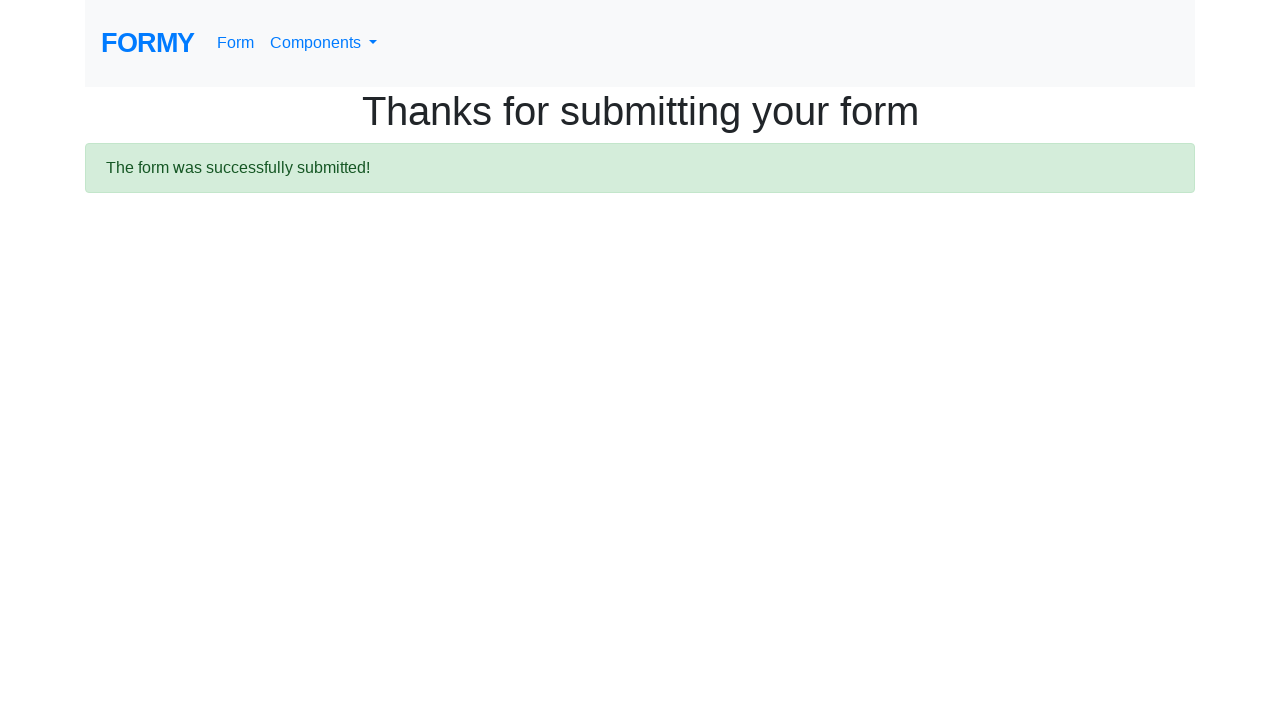

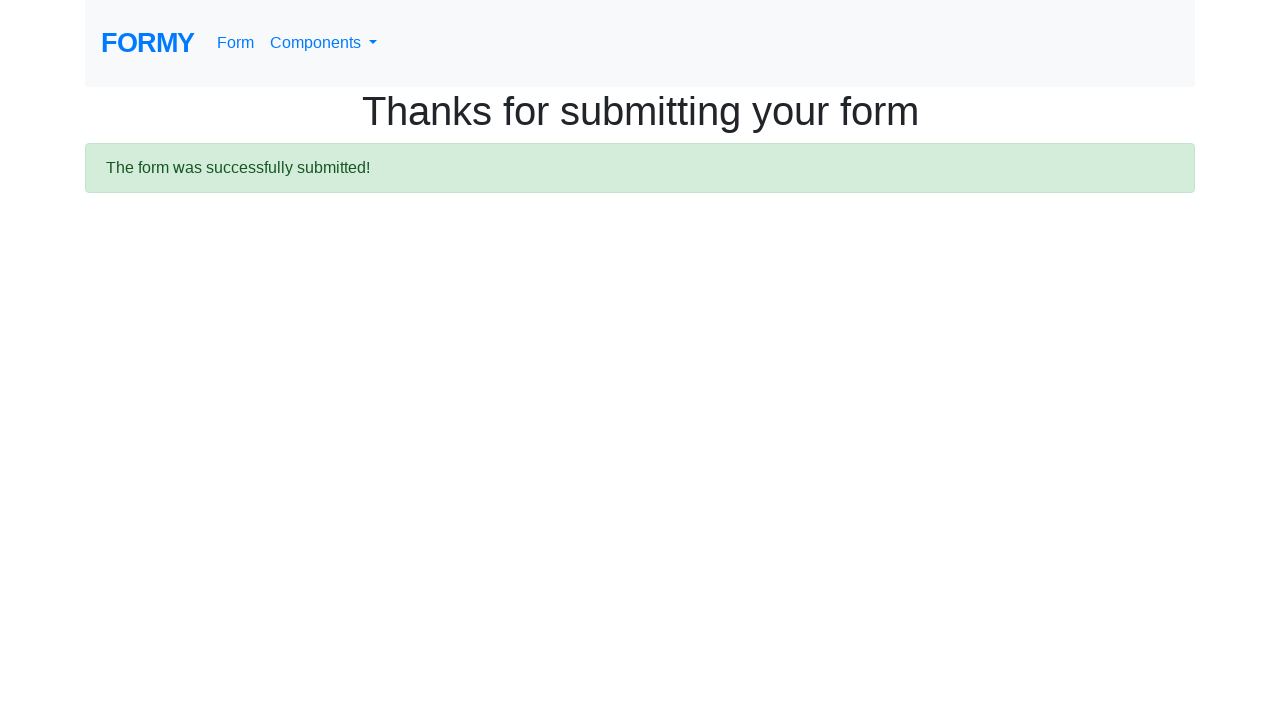